Tests a form submission workflow by extracting a value from an element's attribute, calculating a mathematical result, filling an input field, checking a checkbox, selecting a radio button, and submitting the form.

Starting URL: http://suninjuly.github.io/get_attribute.html

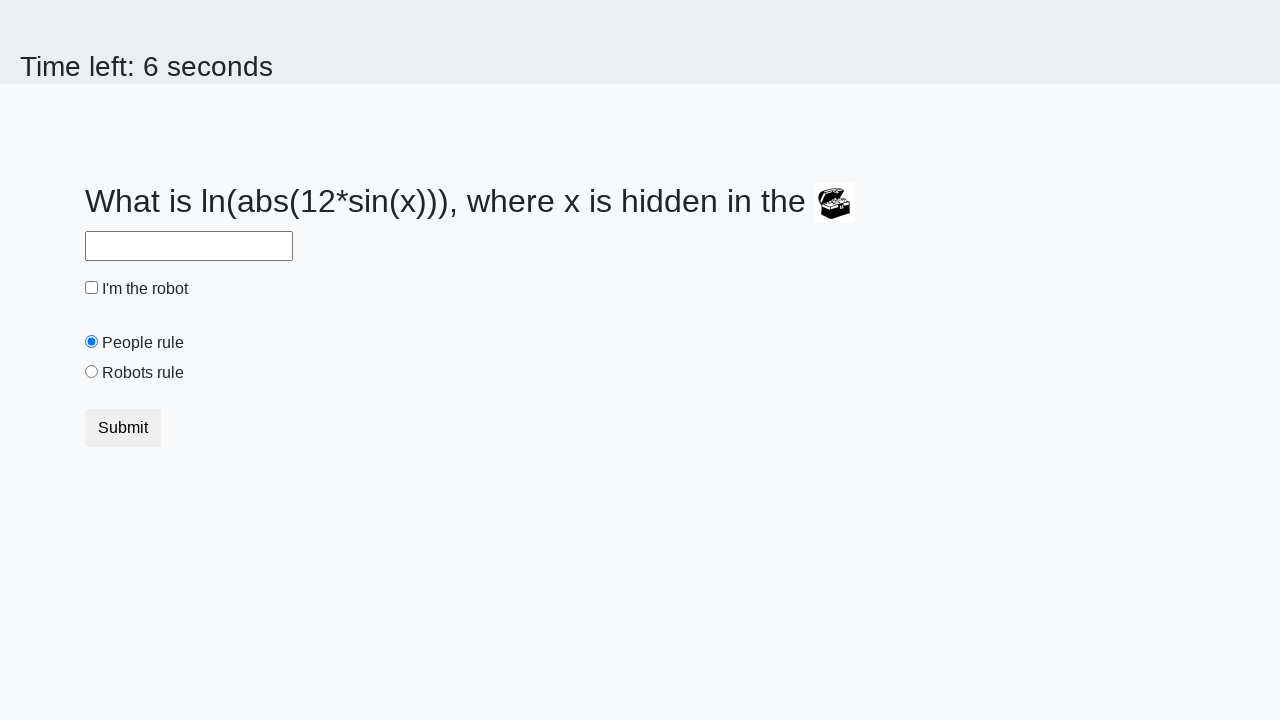

Located treasure element with ID 'treasure'
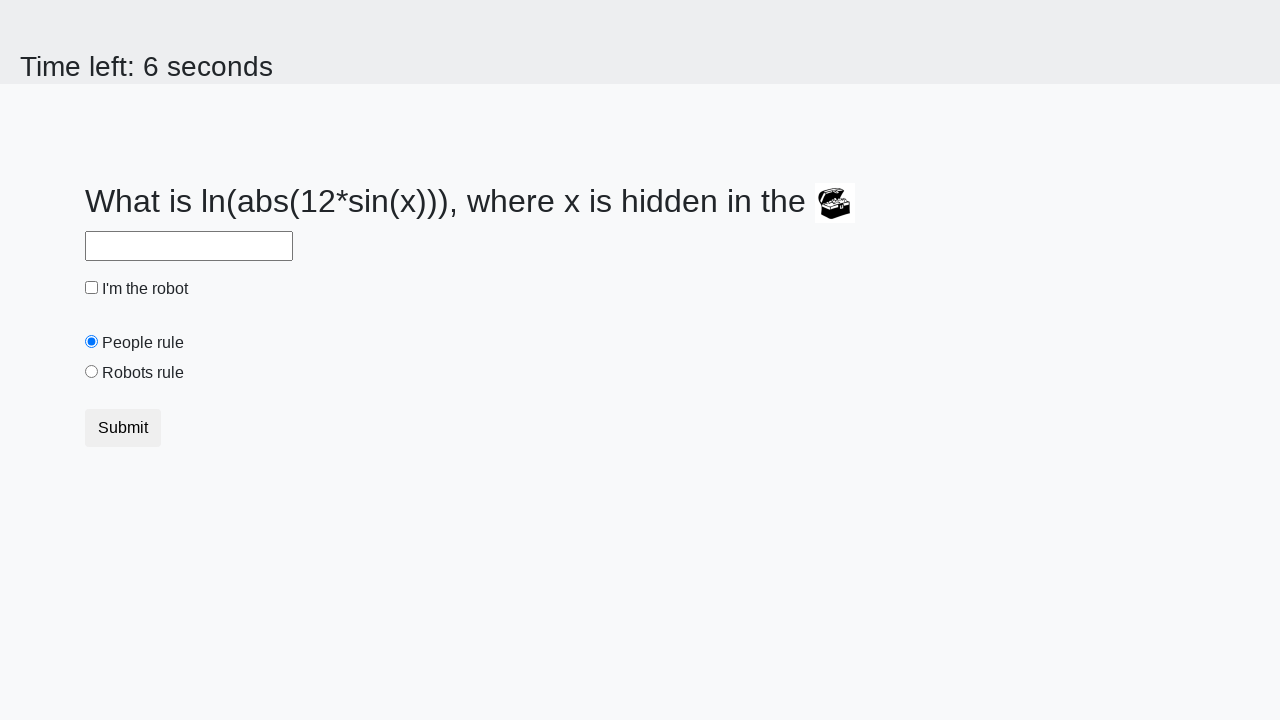

Extracted 'valuex' attribute from treasure element: 604
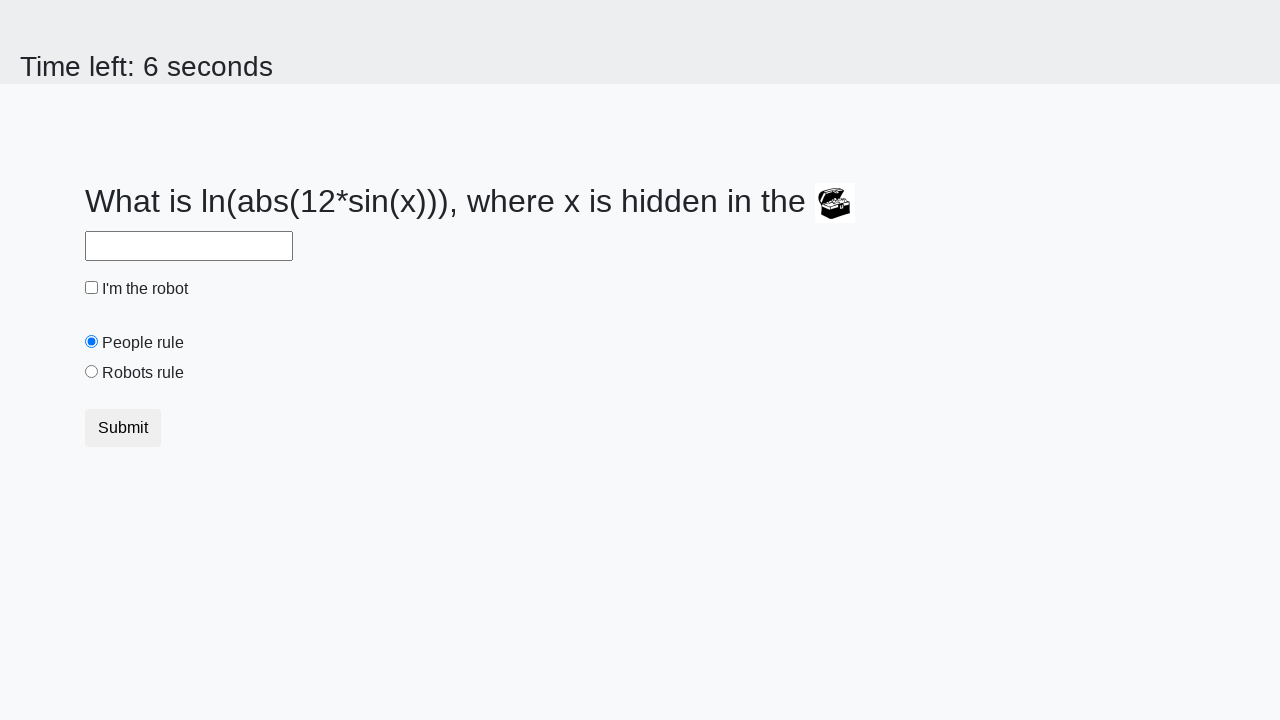

Calculated result using formula: 2.166330754658064
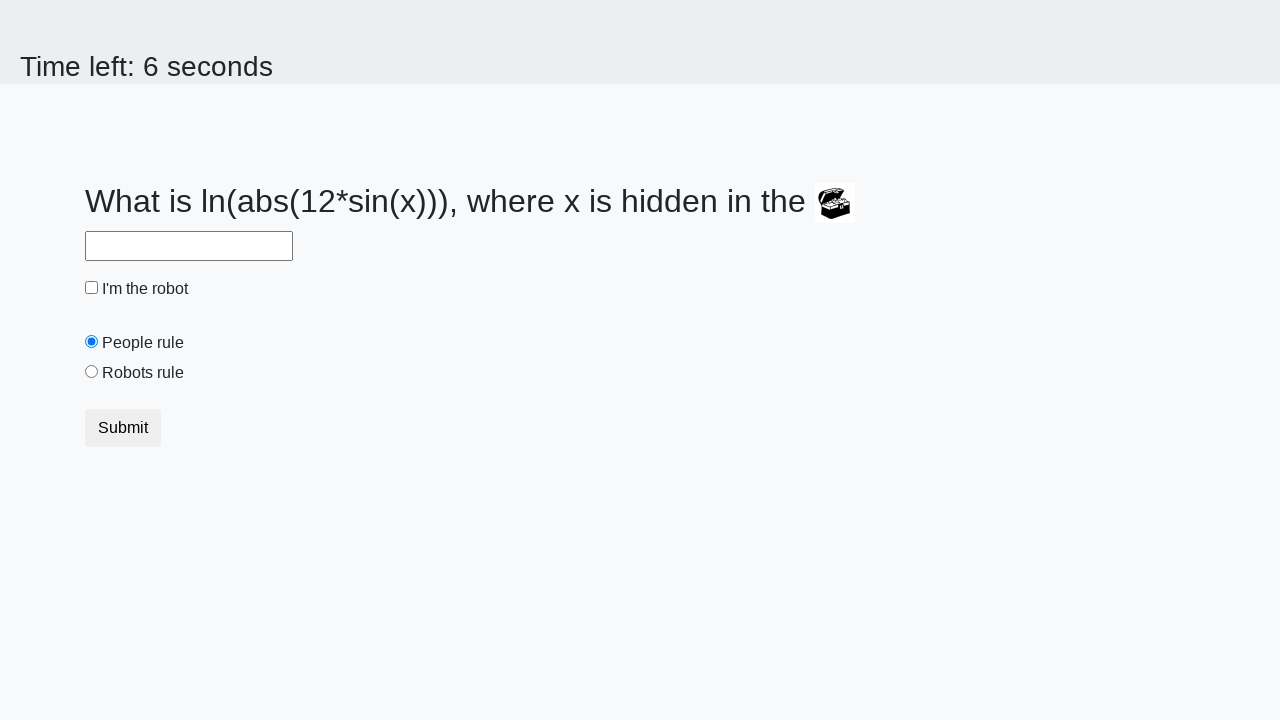

Filled answer field with calculated value: 2.166330754658064 on #answer
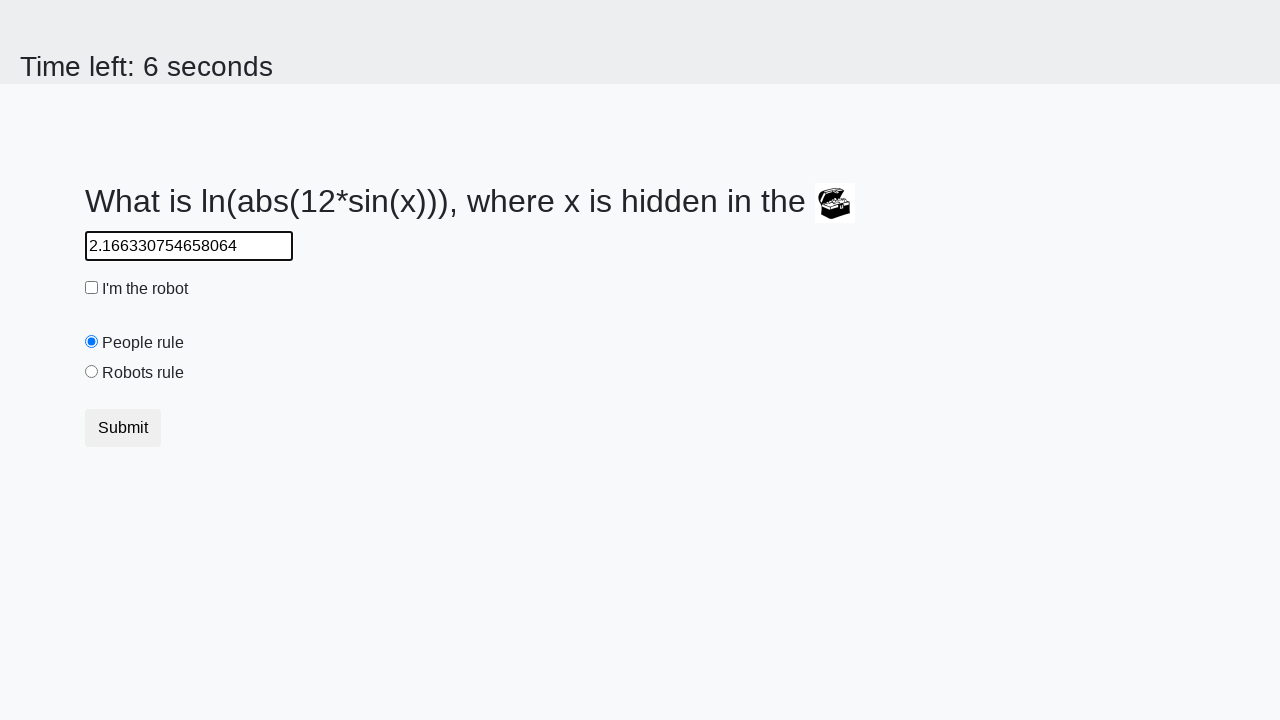

Clicked the robot checkbox at (92, 288) on #robotCheckbox
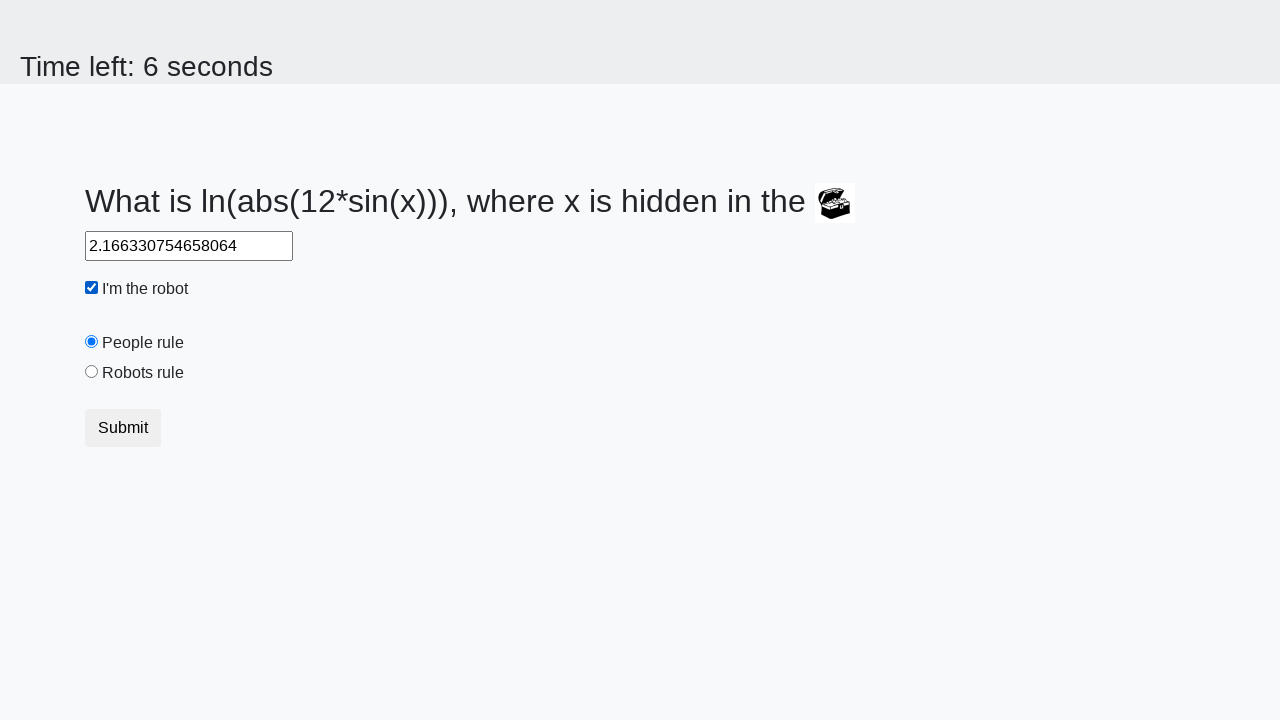

Clicked the 'robots rule' radio button at (92, 372) on #robotsRule
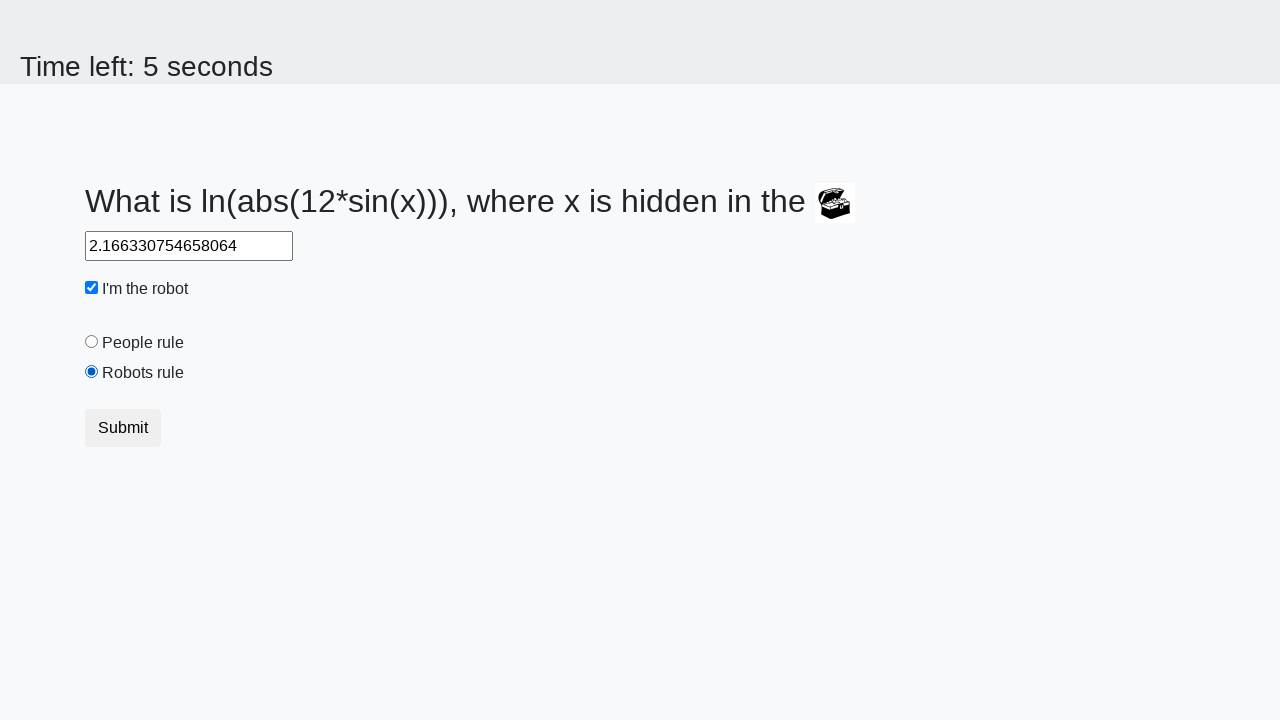

Clicked the form submit button at (123, 428) on button[type="submit"]
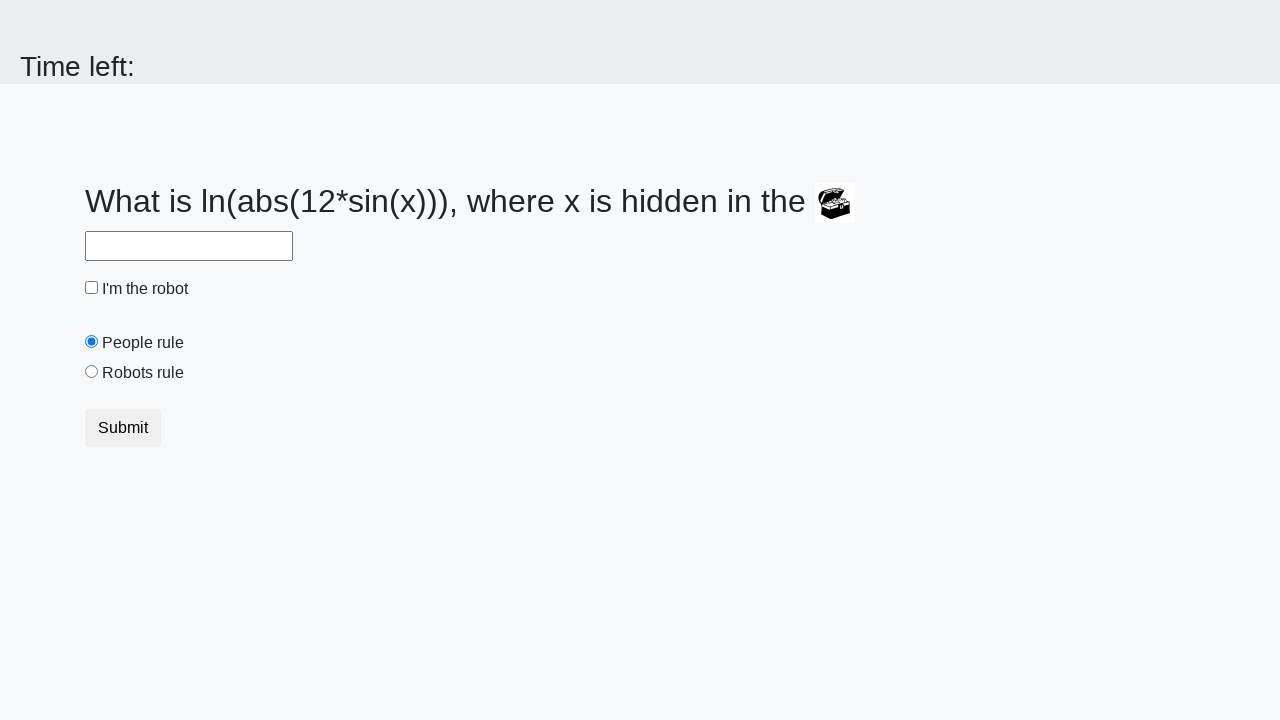

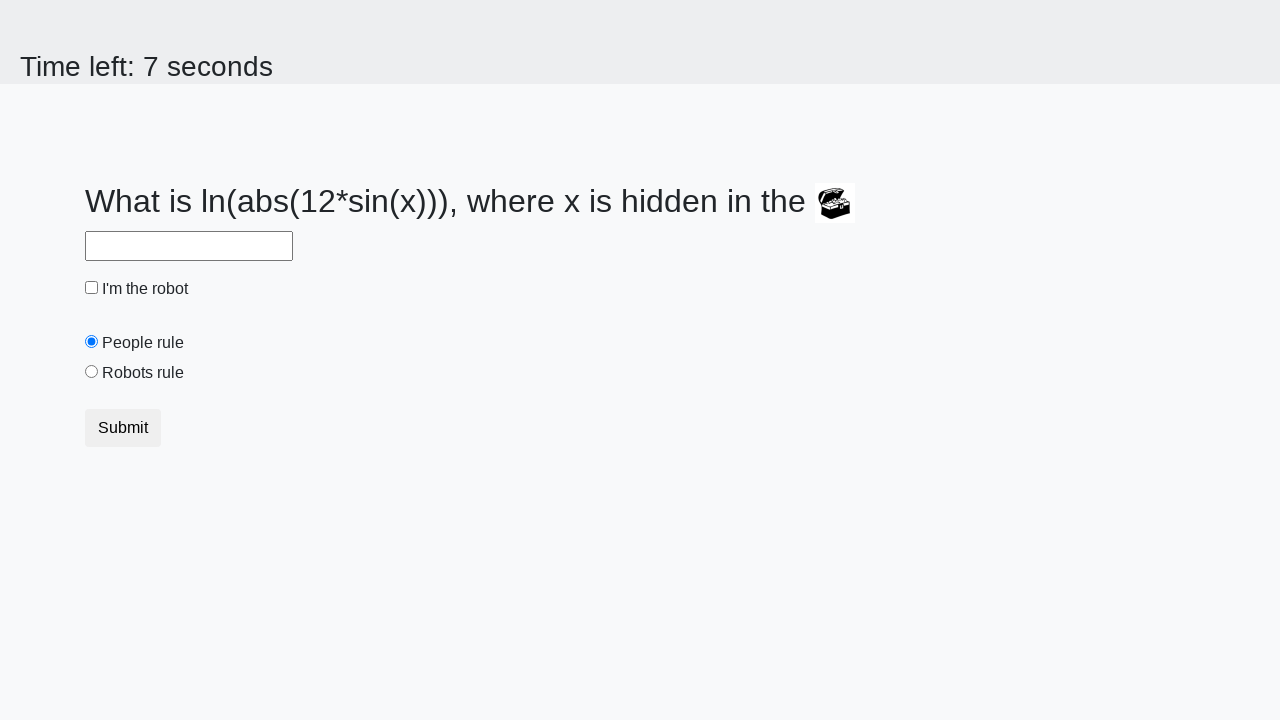